Tests a page with multiple buttons by verifying the count of buttons (expecting 6), checking that all buttons are displayed, and clicking on the second button

Starting URL: https://practice.cydeo.com/multiple_buttons

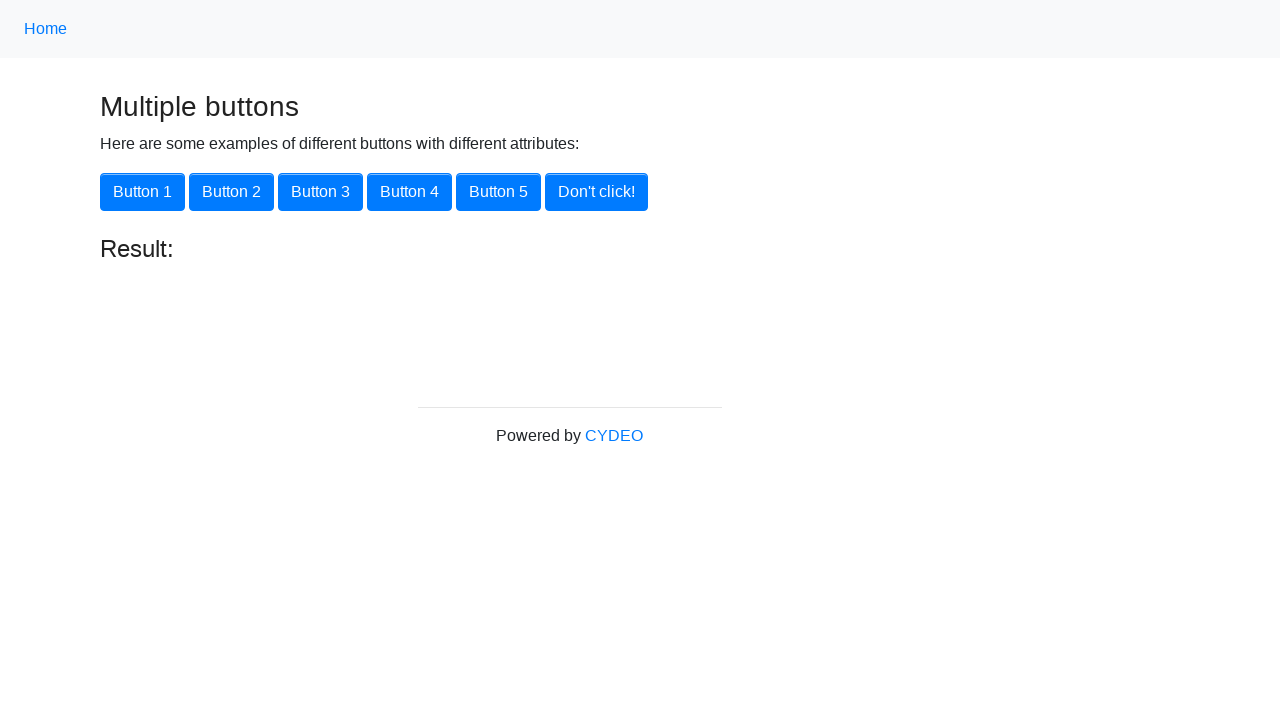

Waited for buttons to load on the page
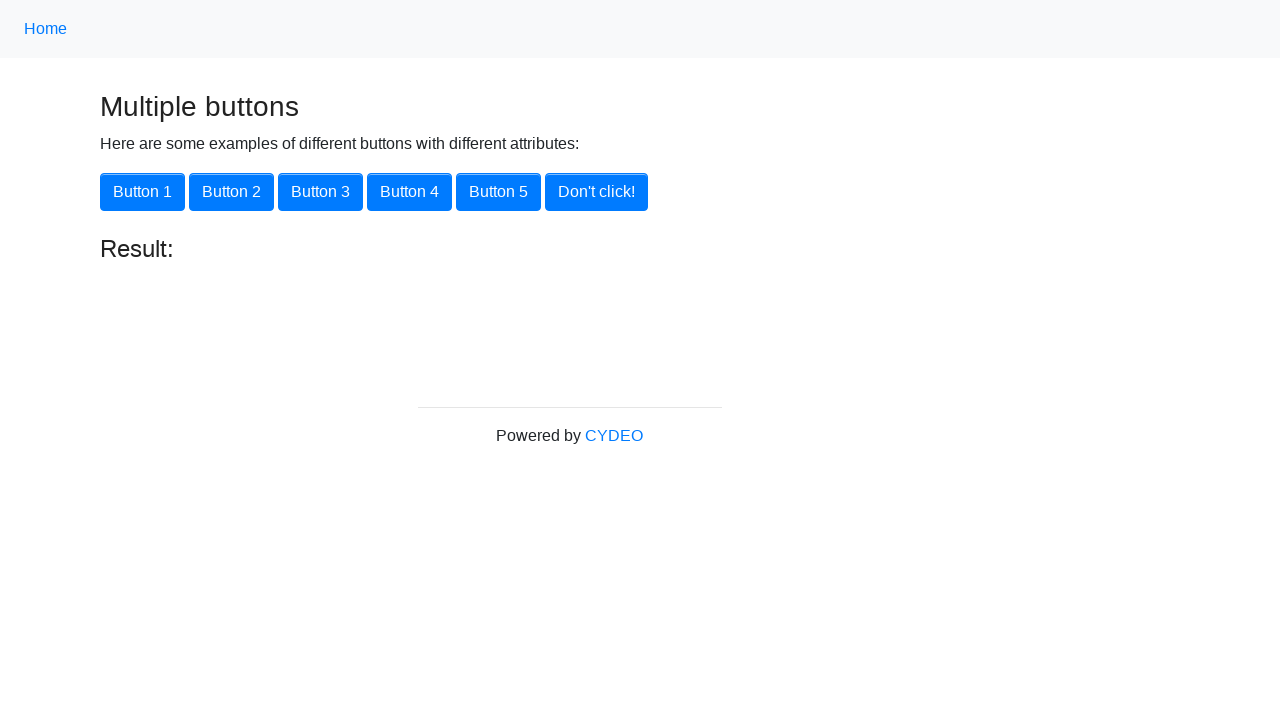

Located all button elements on the page
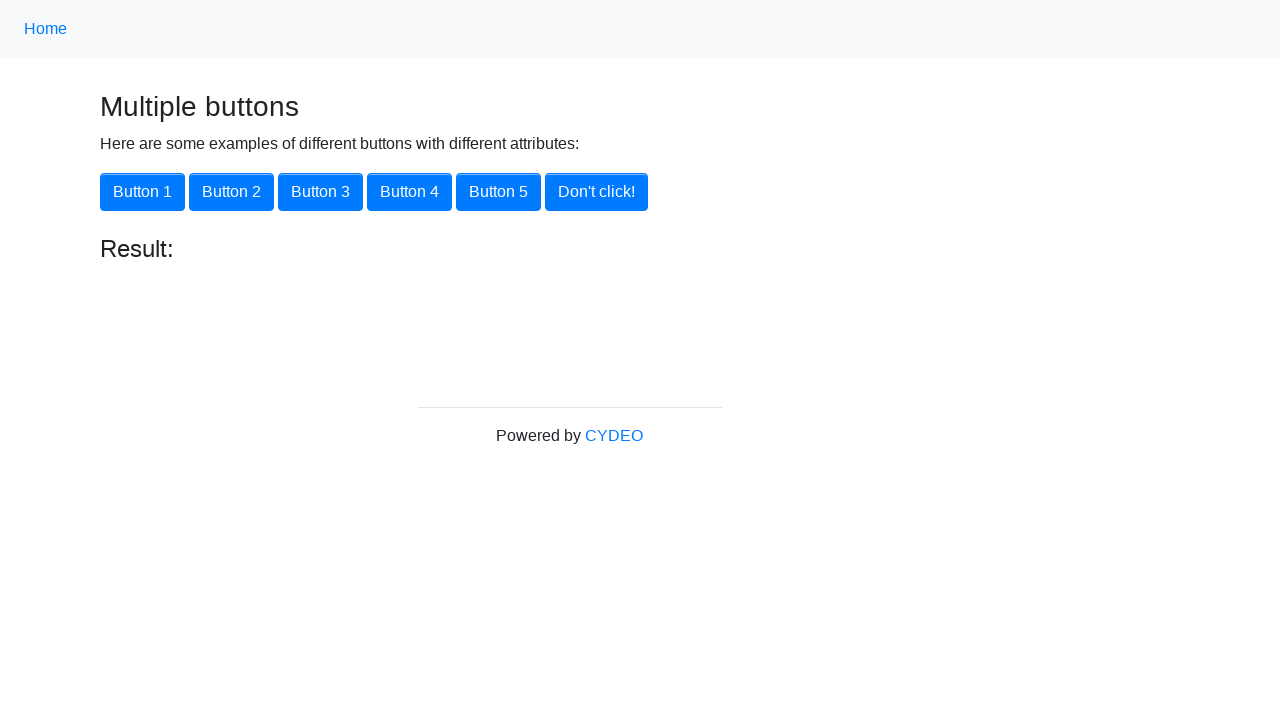

Verified that exactly 6 buttons are present on the page
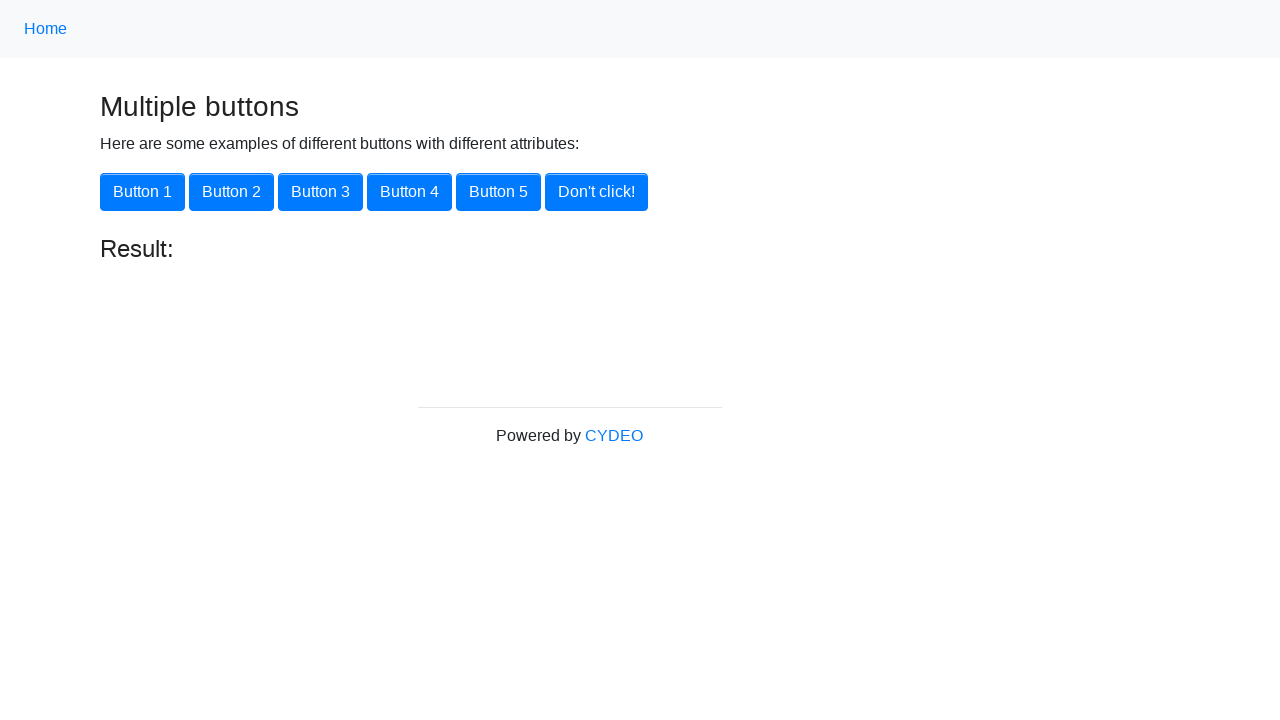

Verified button 1 is visible
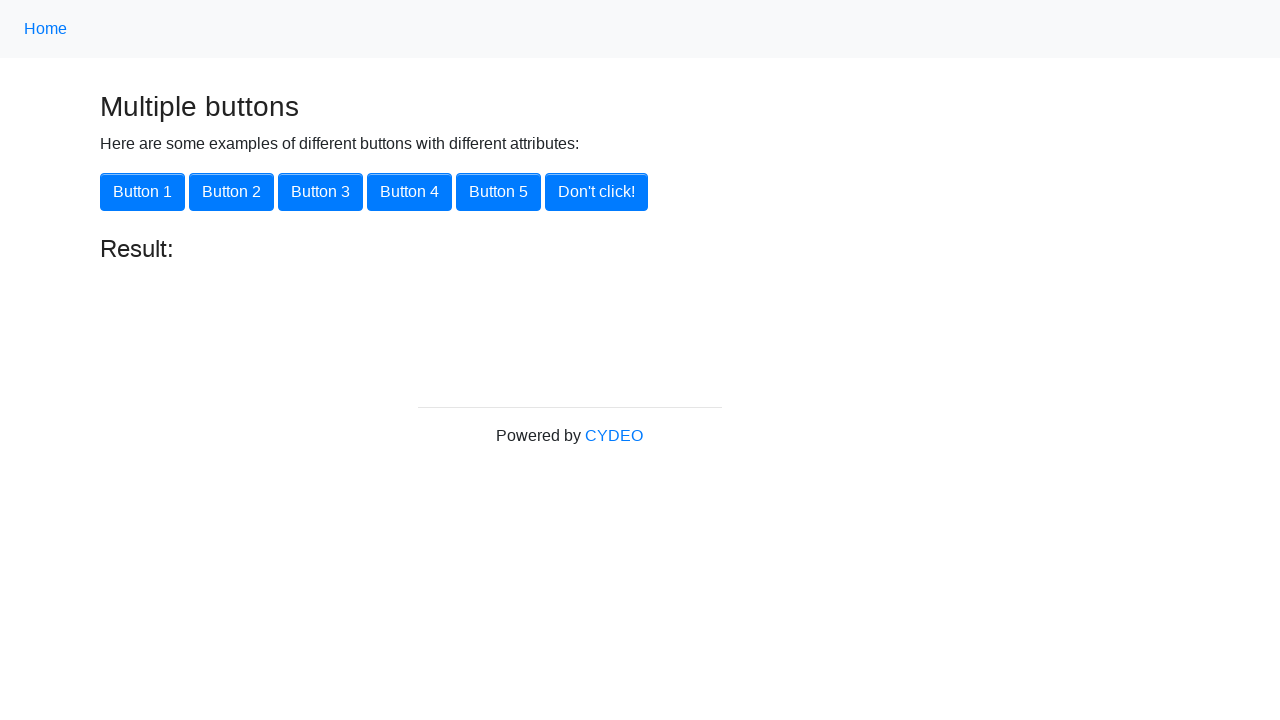

Verified button 2 is visible
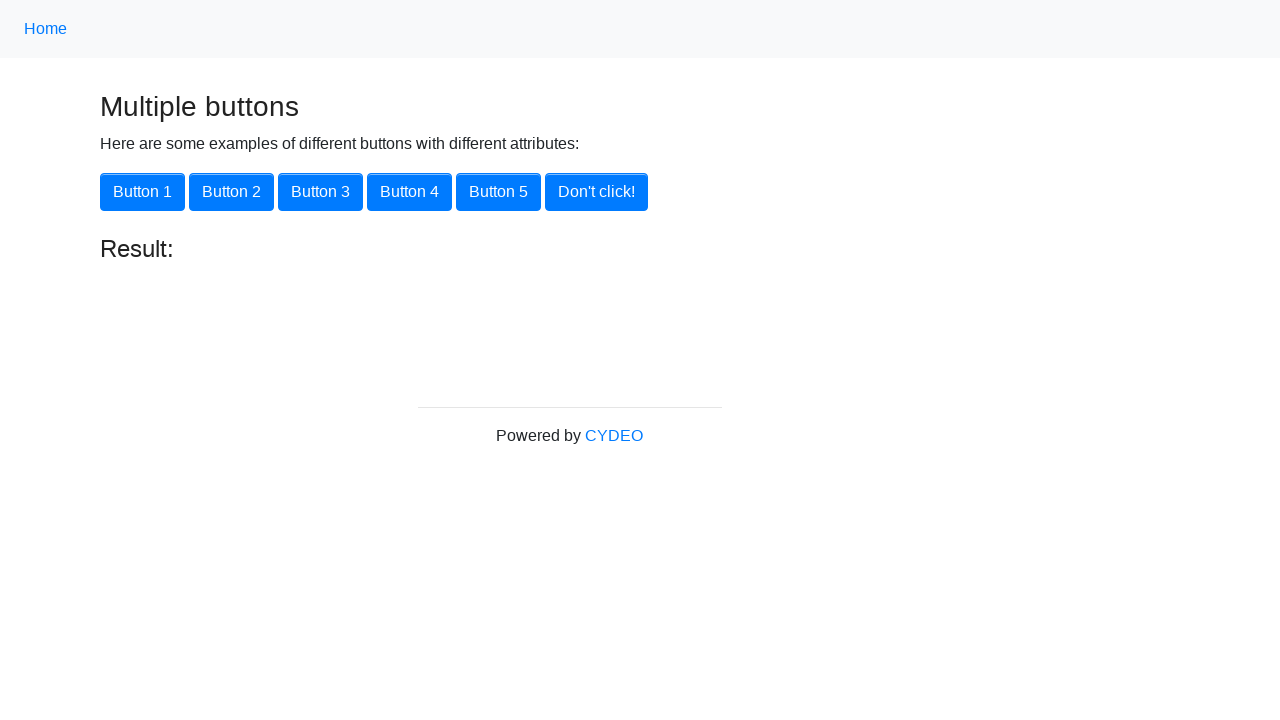

Verified button 3 is visible
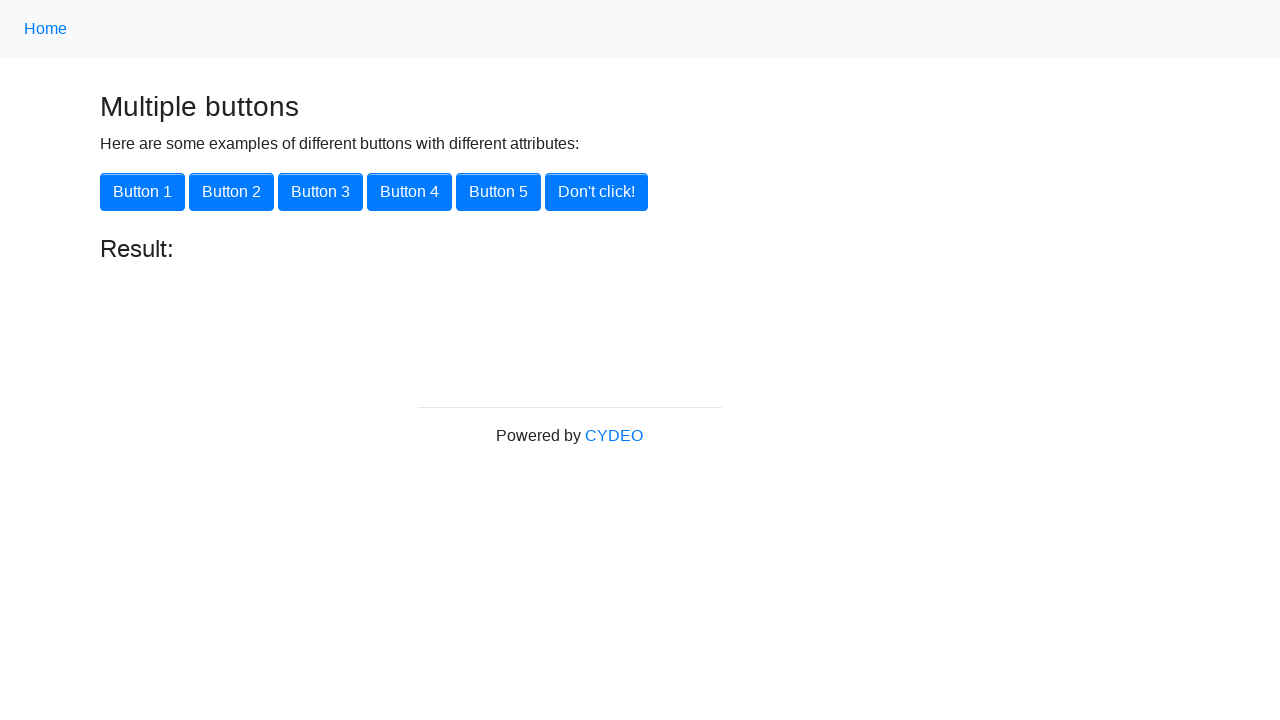

Verified button 4 is visible
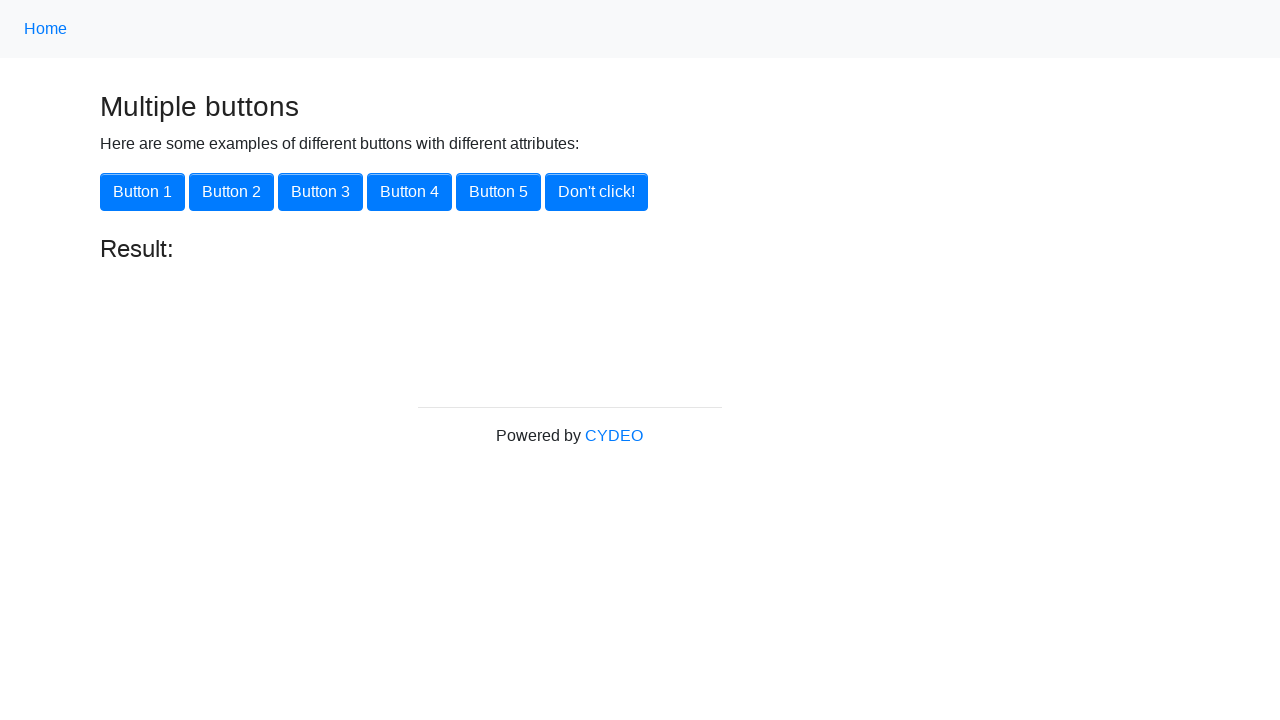

Verified button 5 is visible
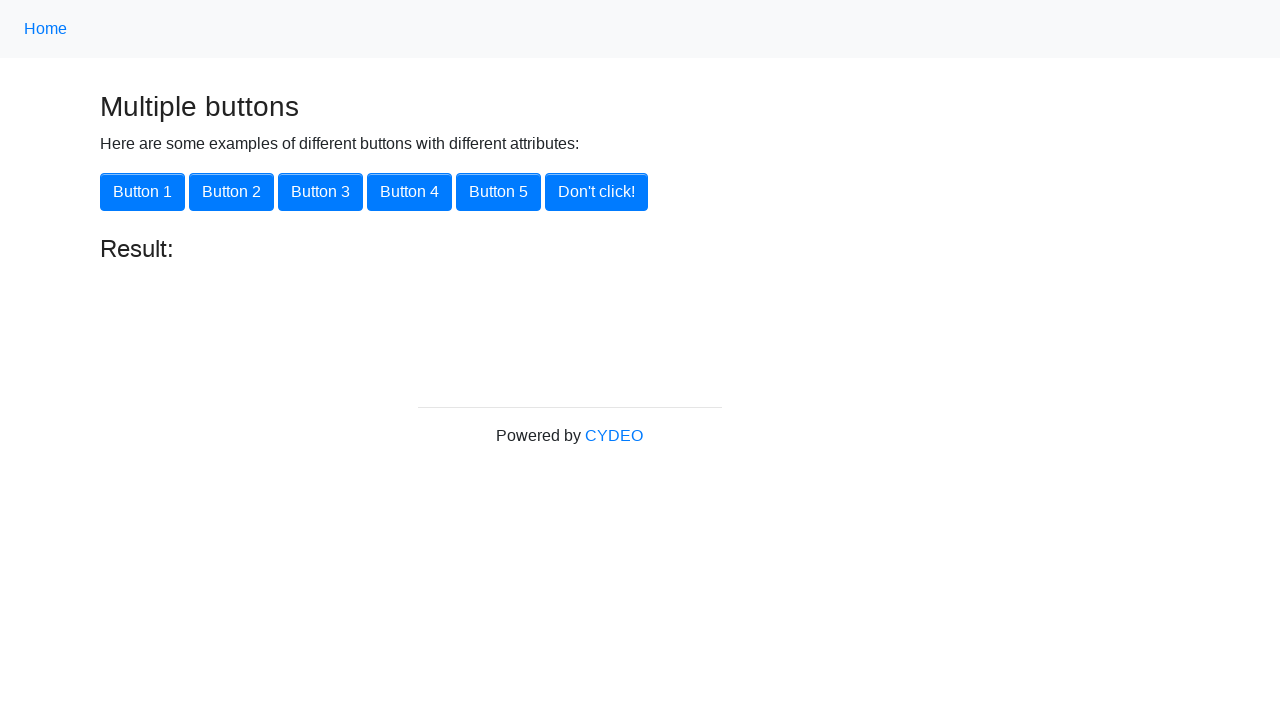

Verified button 6 is visible
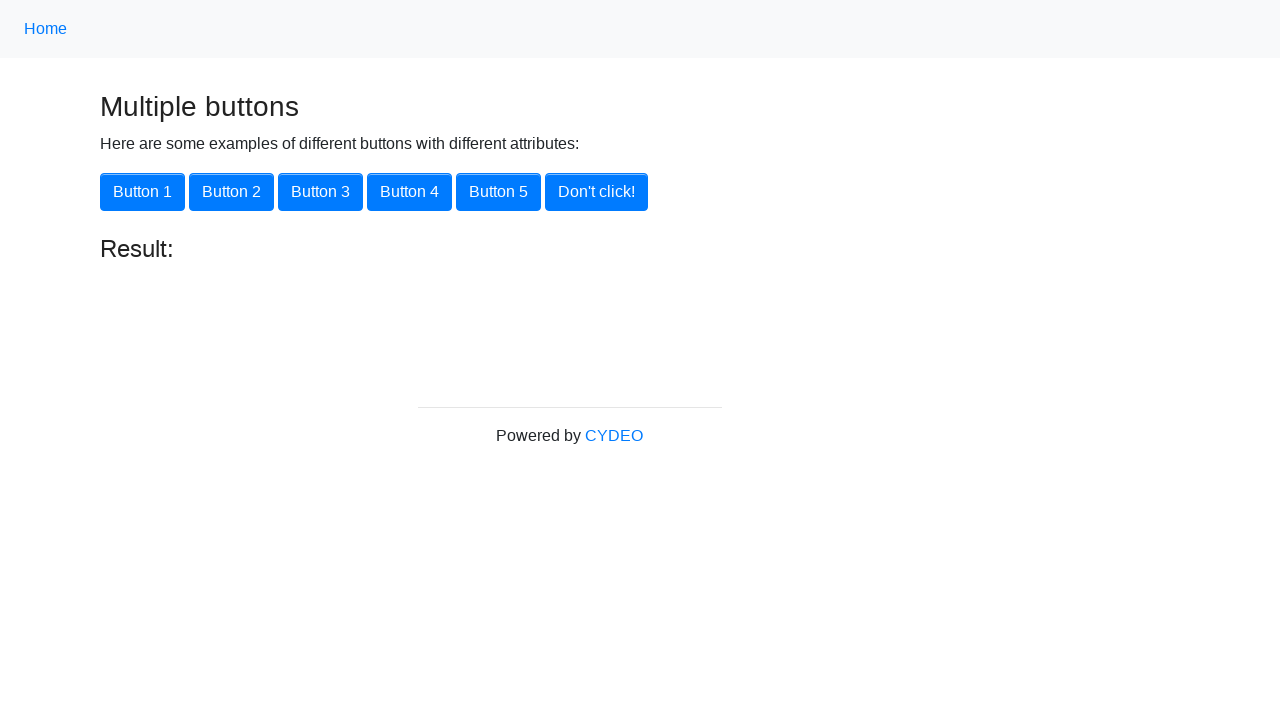

Clicked the second button at (232, 192) on button >> nth=1
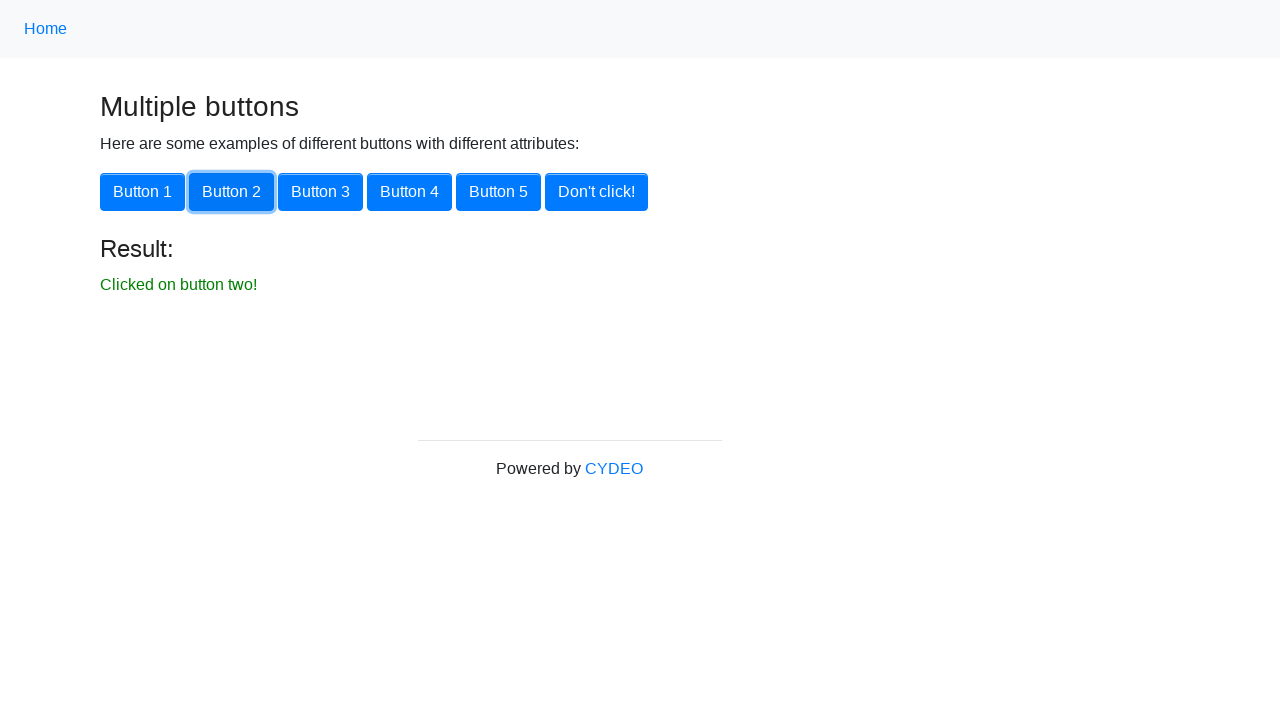

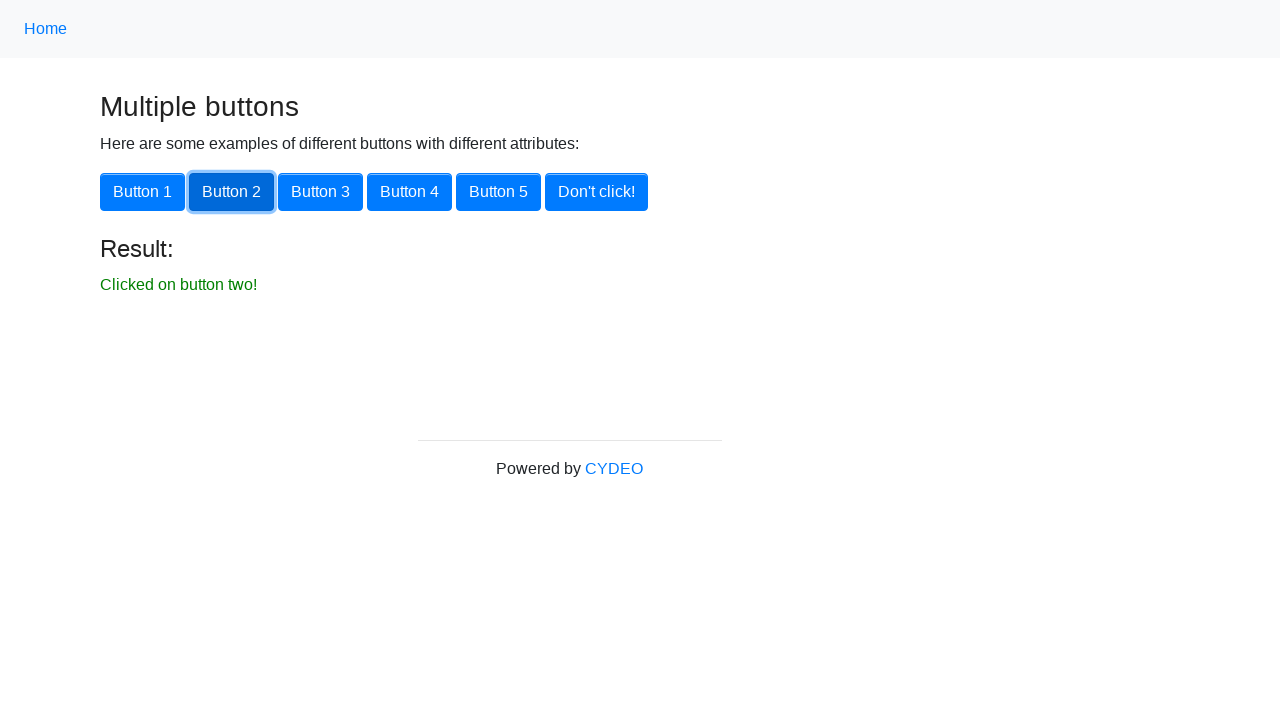